Tests the product selection and add-to-cart flow by clicking on a book titled "Tipping the Velvet" and then clicking the submit/add button on the product page.

Starting URL: https://books.toscrape.com/

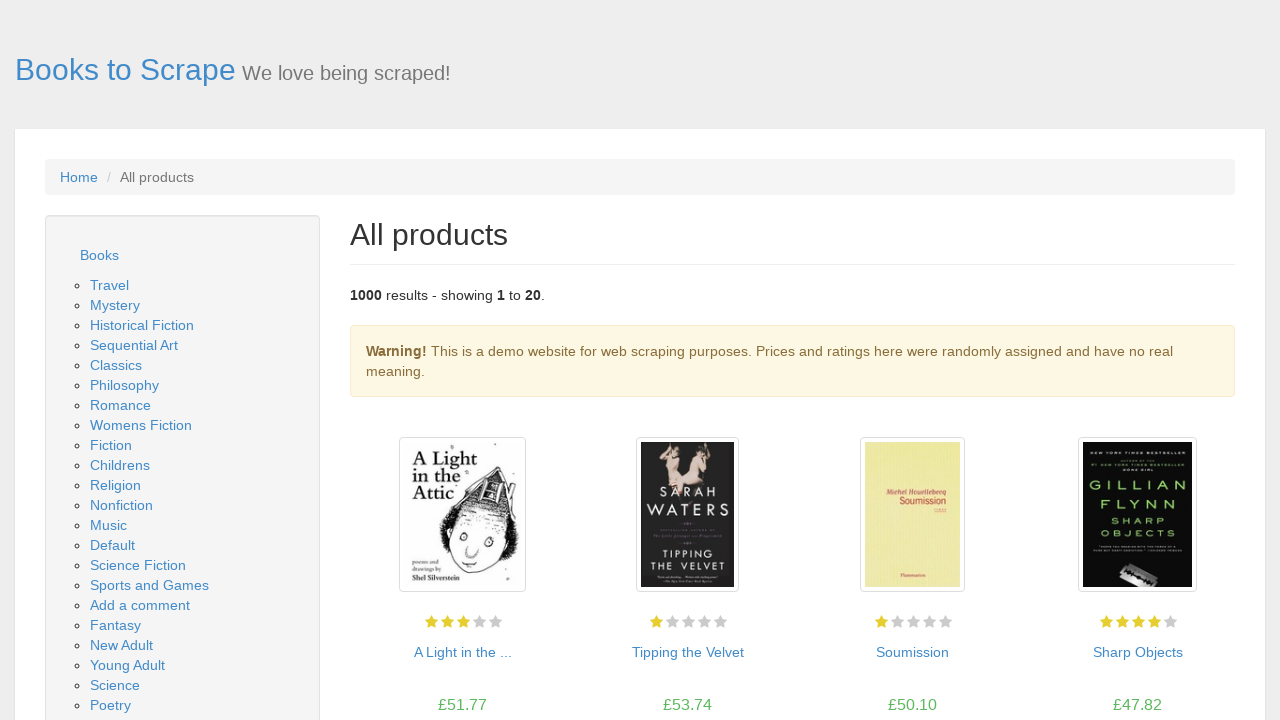

Clicked on 'Tipping the Velvet' book image at (687, 515) on img[alt='Tipping the Velvet']
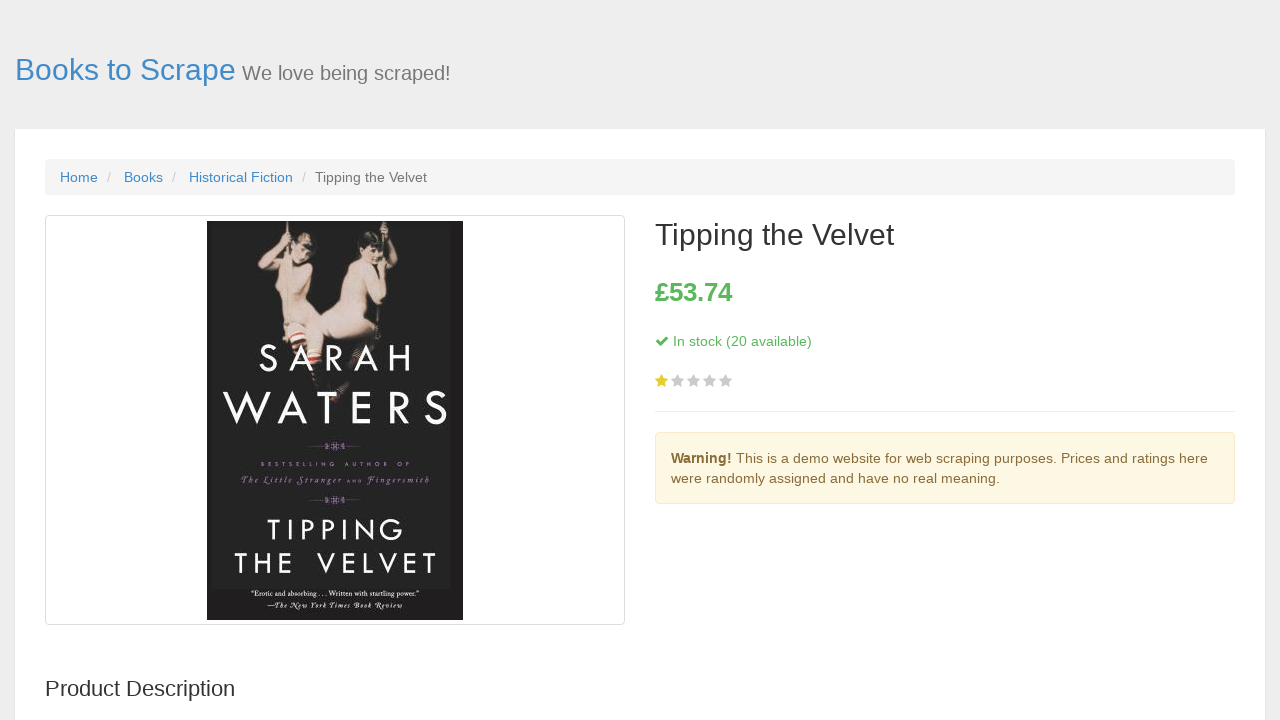

Product page loaded and add to basket button is visible
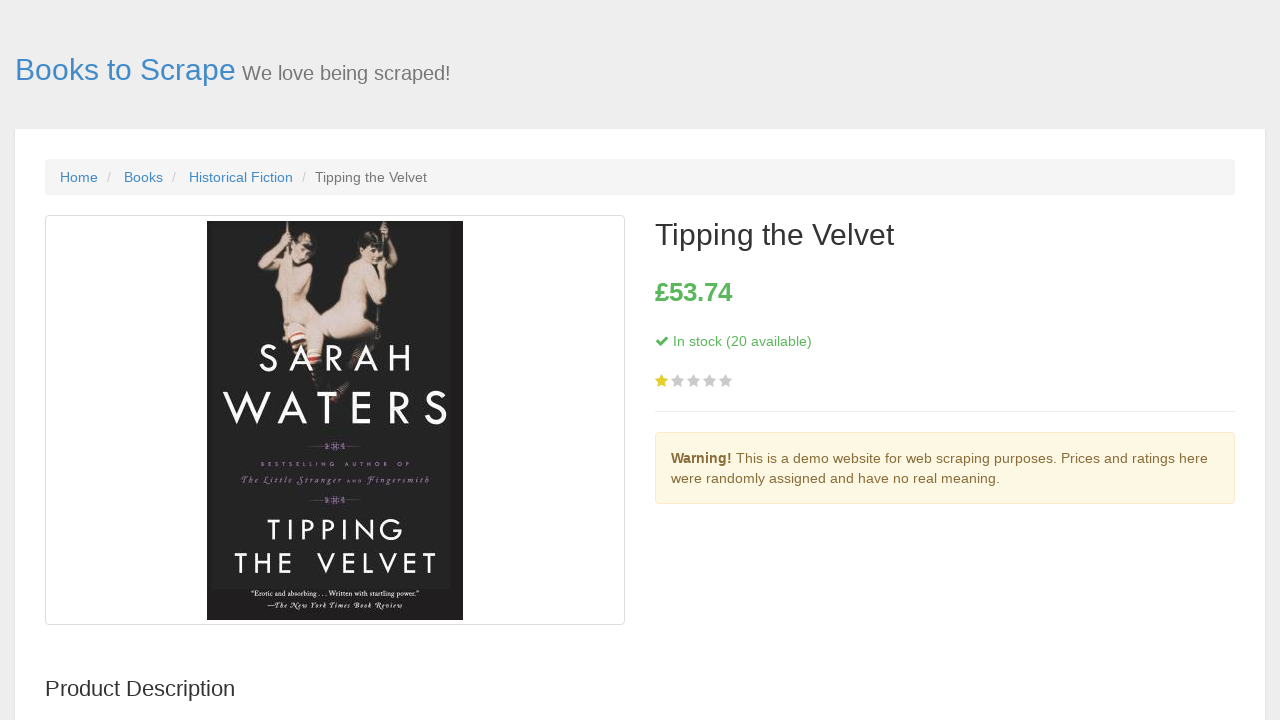

Clicked the add to basket button at (196, 633) on button[type='submit']
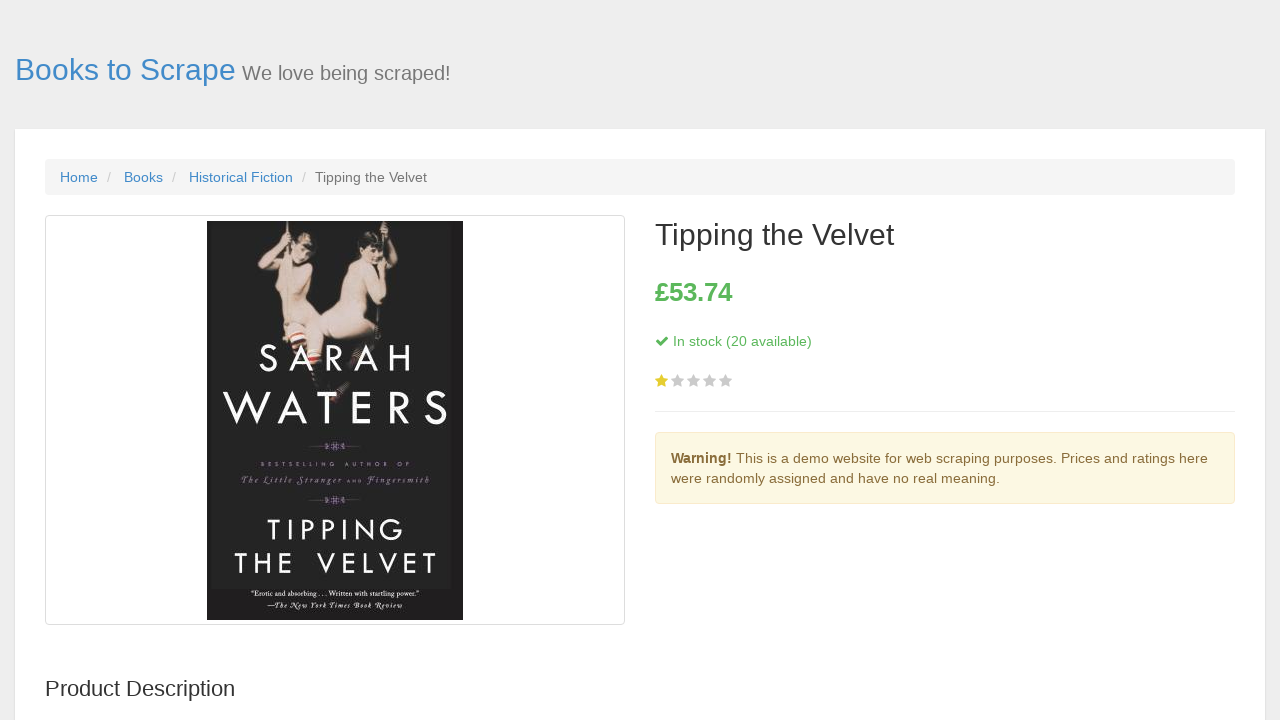

Network request completed after adding book to basket
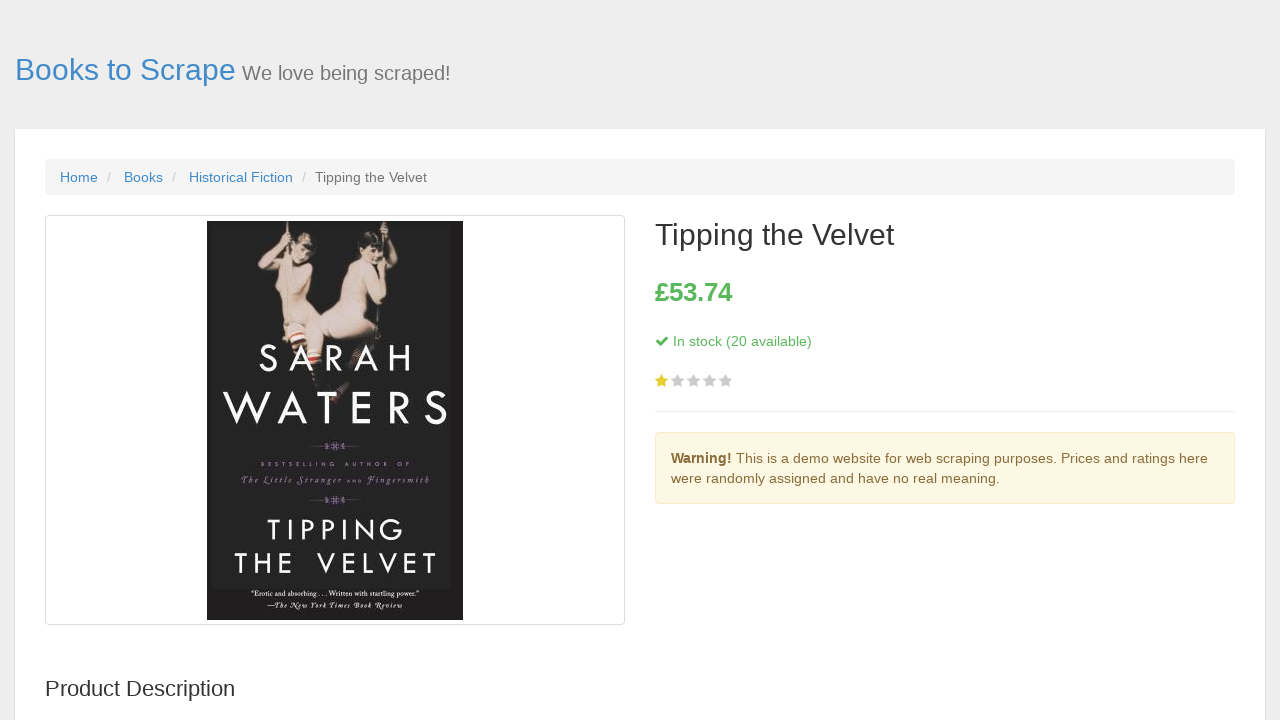

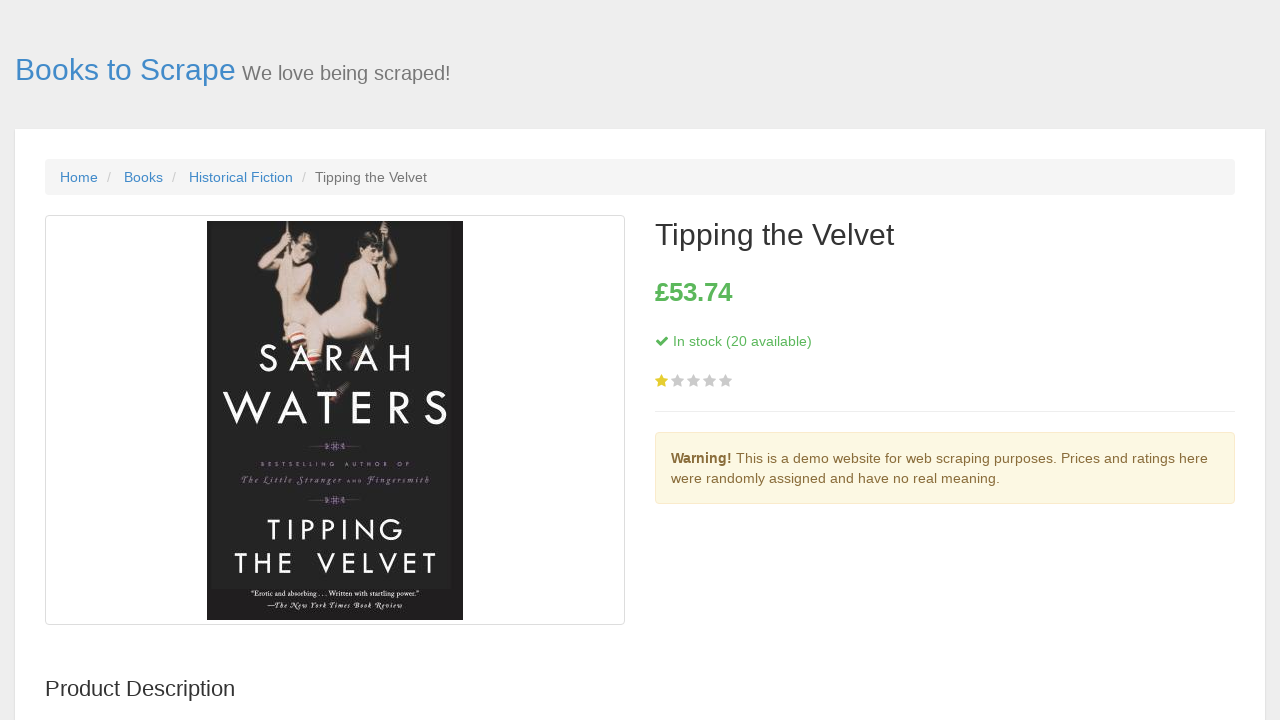